Tests a registration form by filling in first name, last name, and email fields, then submitting and verifying successful registration message

Starting URL: http://suninjuly.github.io/registration1.html

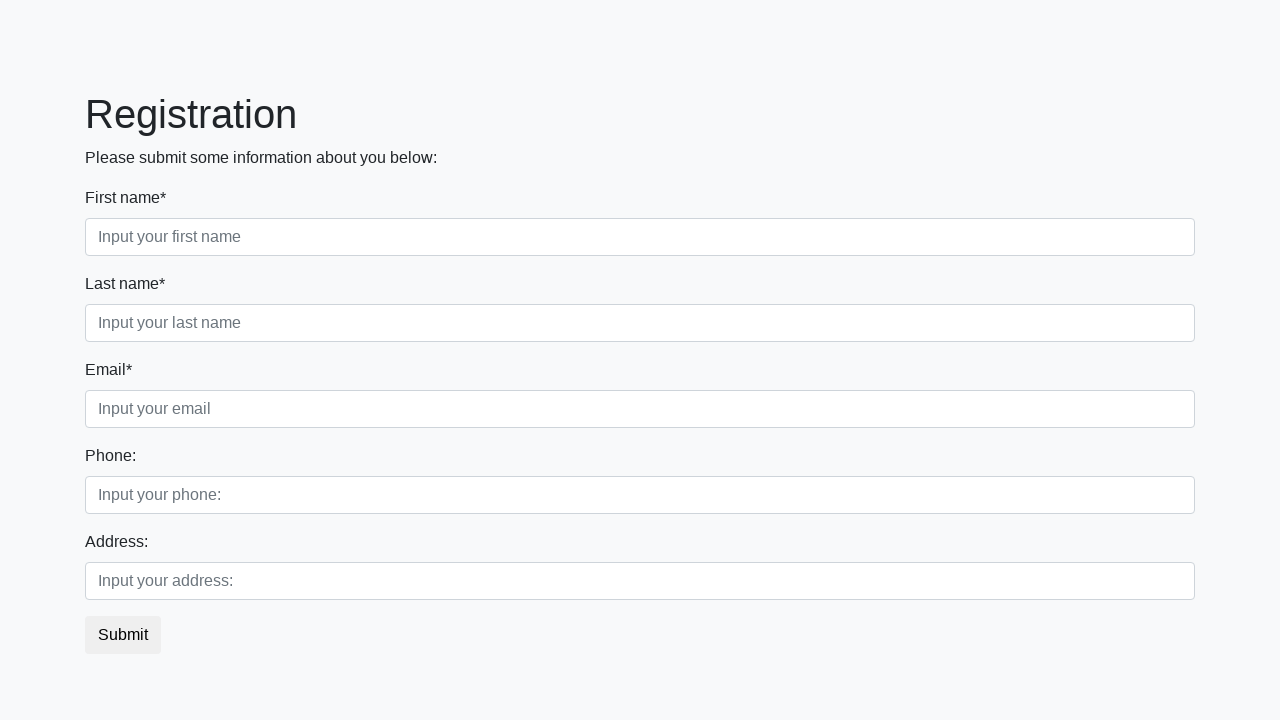

Filled first name field with 'Ivan' on [placeholder='Input your first name']
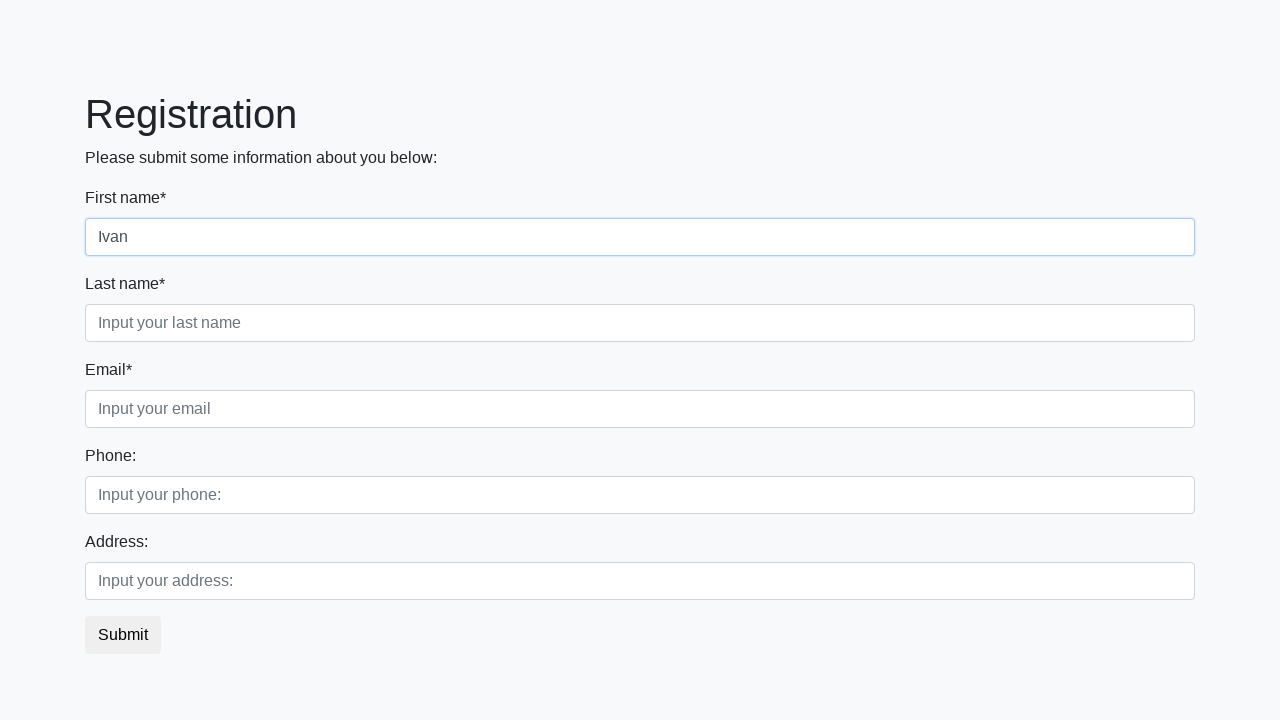

Filled last name field with 'Petrov' on [placeholder='Input your last name']
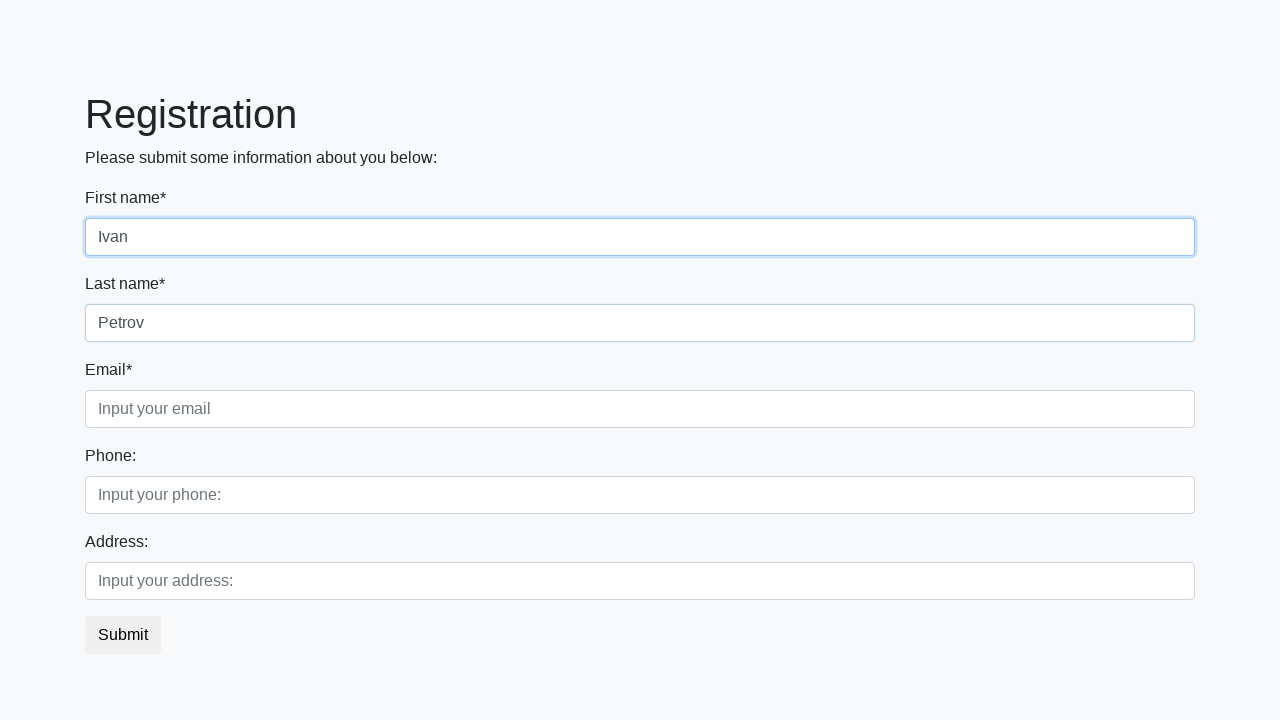

Filled email field with 'testuser@example.com' on [placeholder='Input your email']
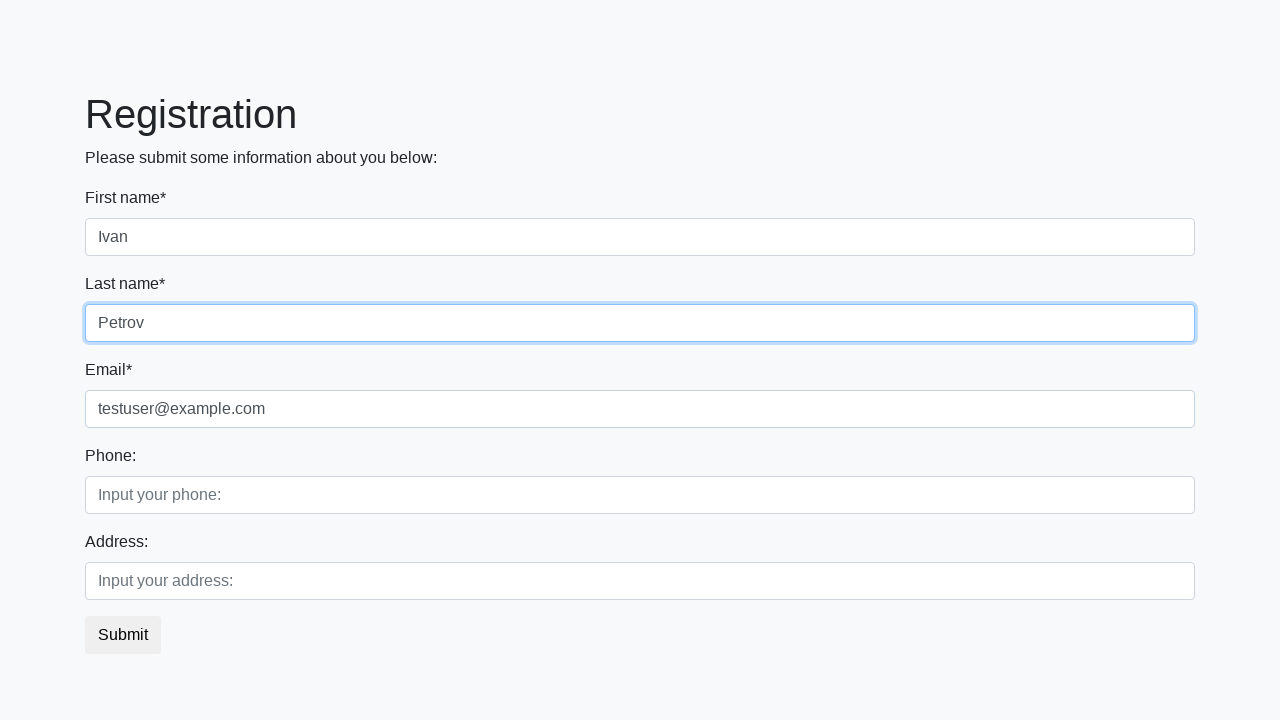

Clicked submit button to register at (123, 635) on button.btn
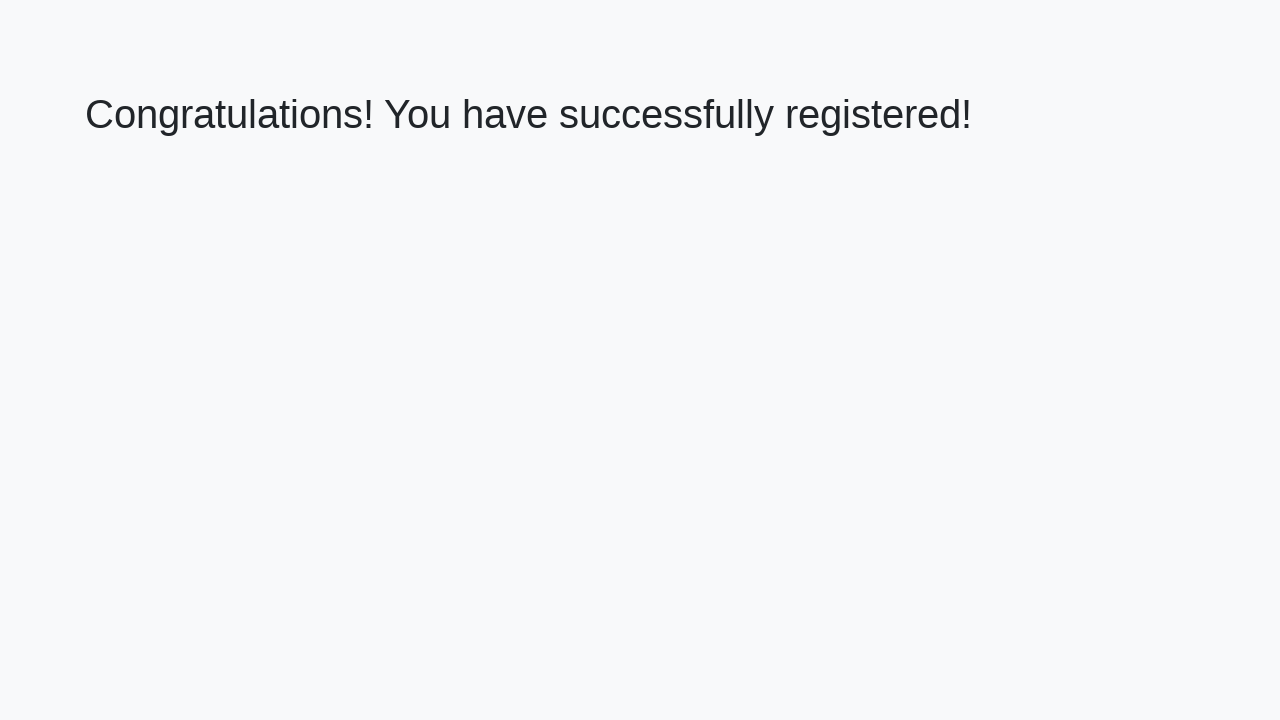

Success message loaded on page
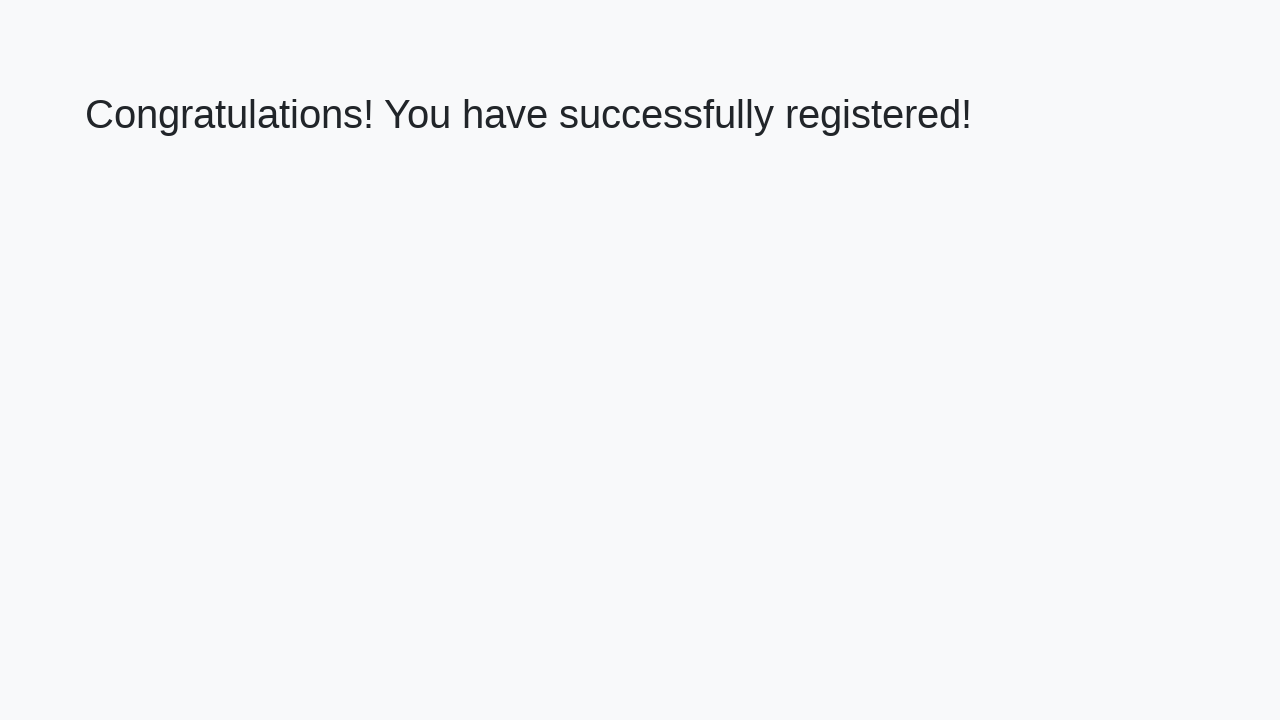

Retrieved welcome message: 'Congratulations! You have successfully registered!'
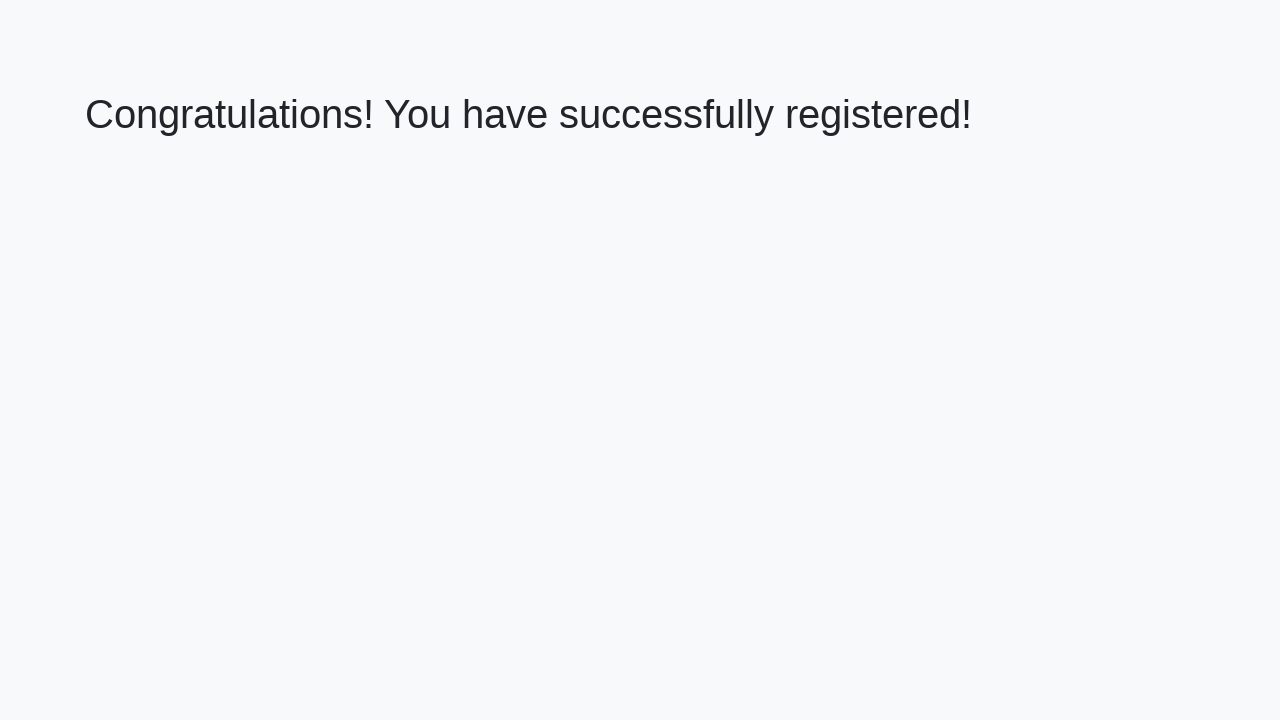

Verified successful registration message
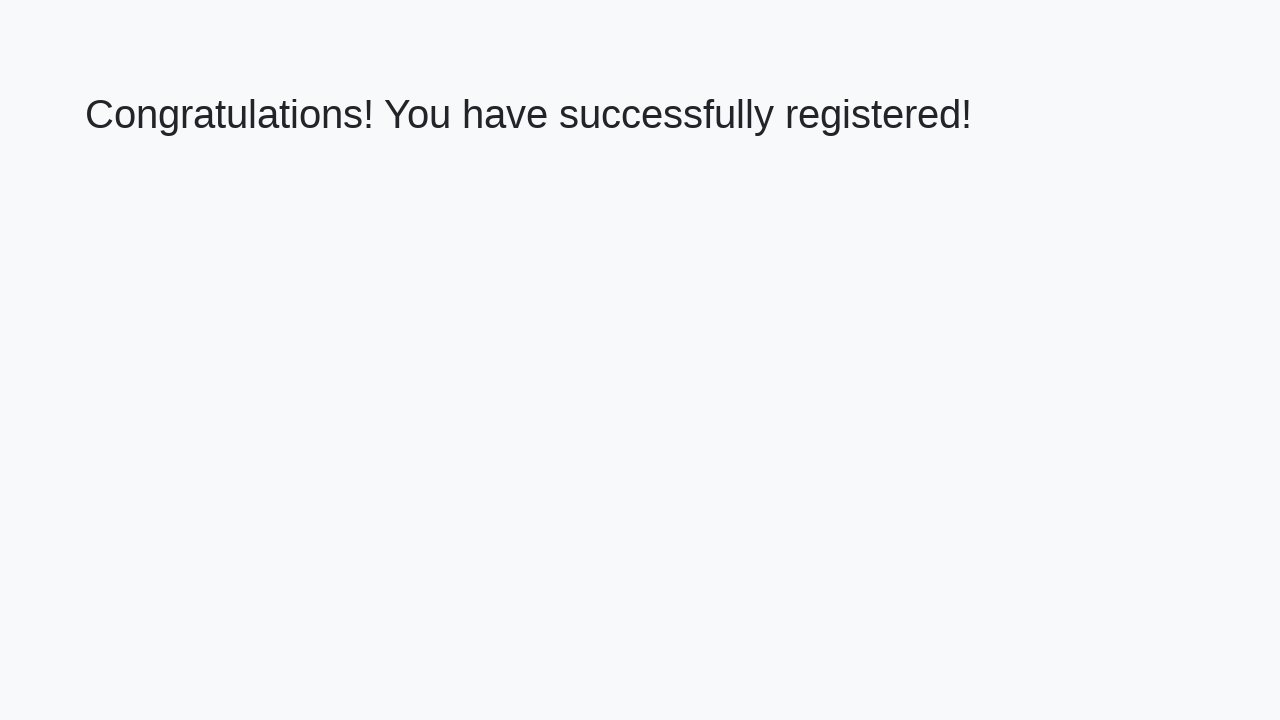

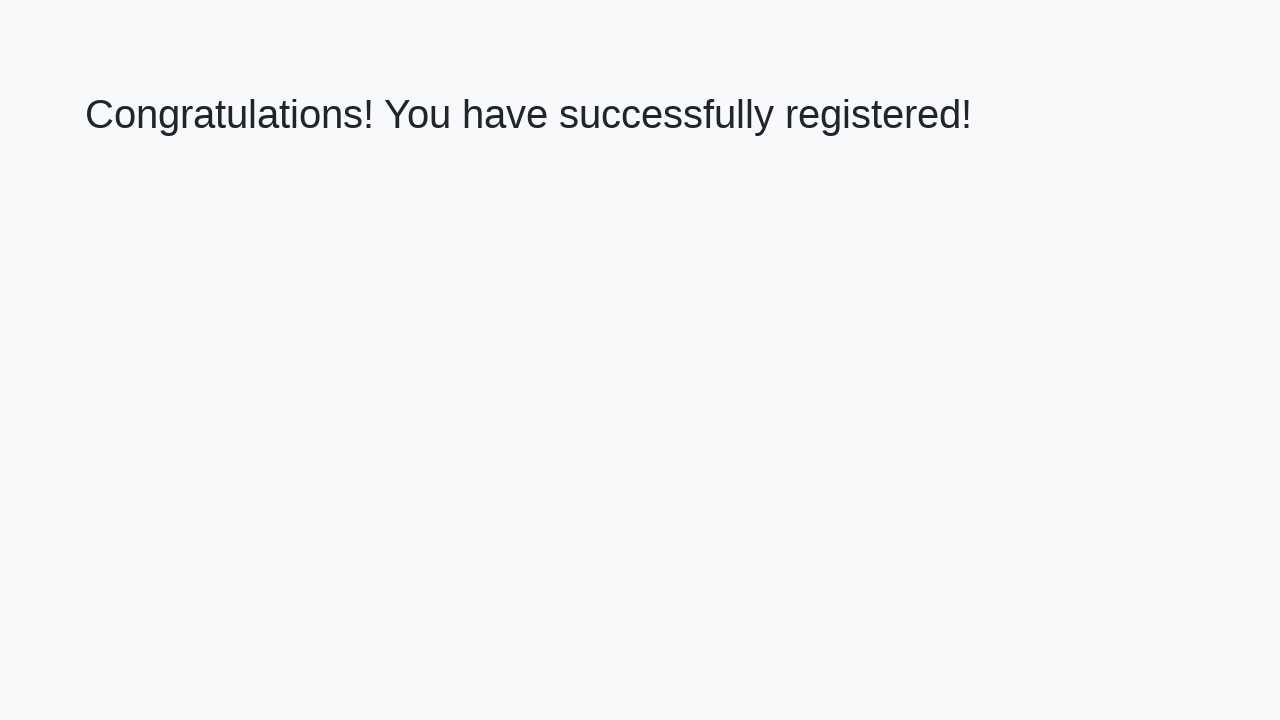